Tests random selection of multiple non-adjacent elements using Ctrl/Cmd+click on a jQuery selectable grid, verifying 6 specific elements are selected.

Starting URL: https://automationfc.github.io/jquery-selectable/

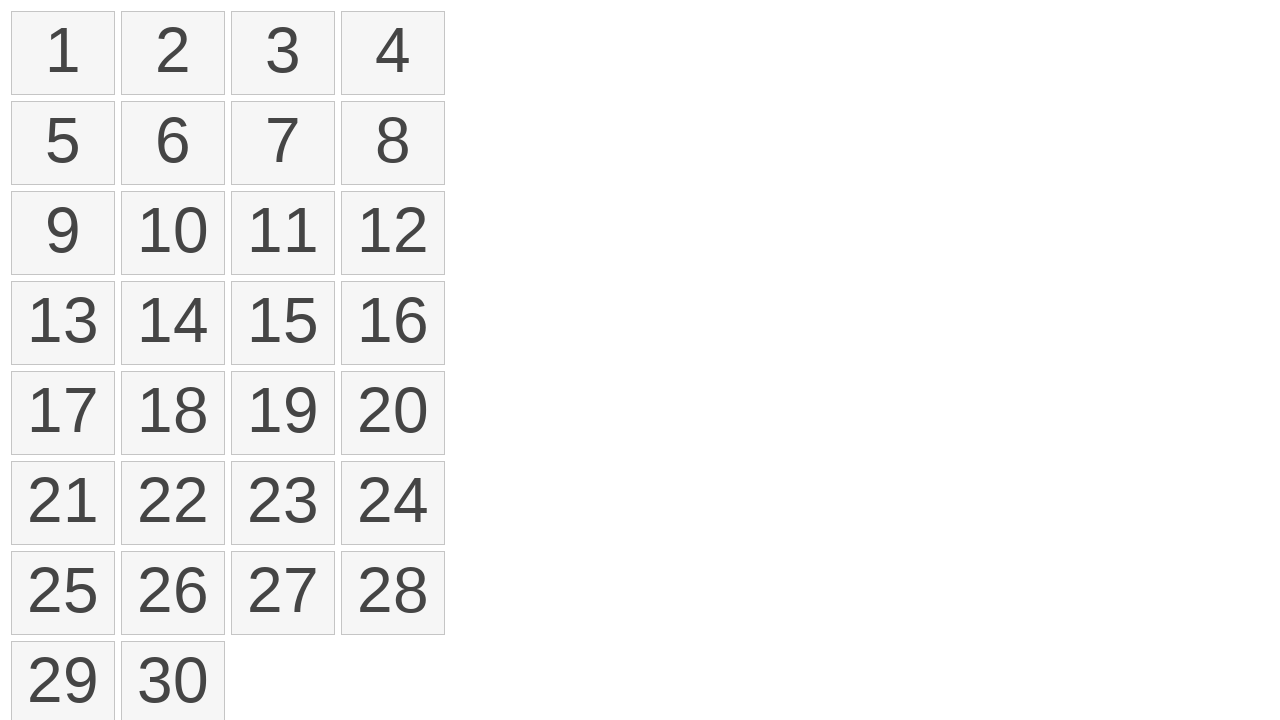

Waited for selectable grid to load
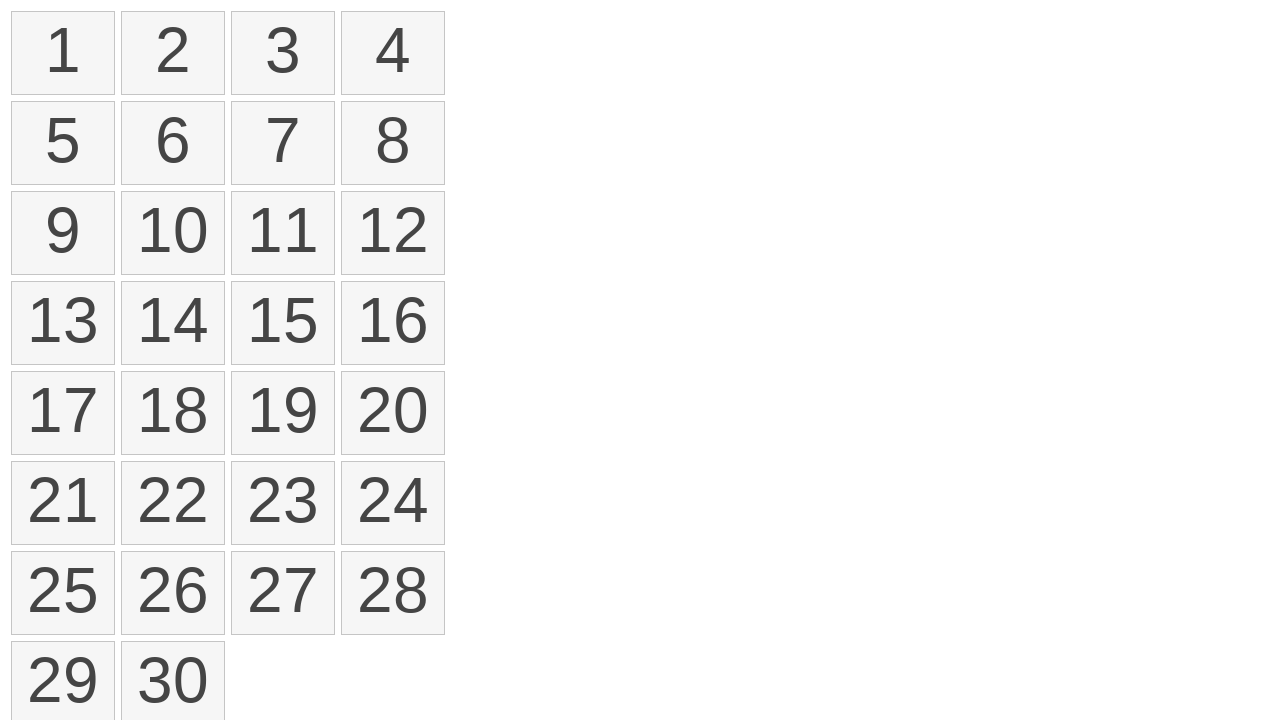

Located all selectable list items in the grid
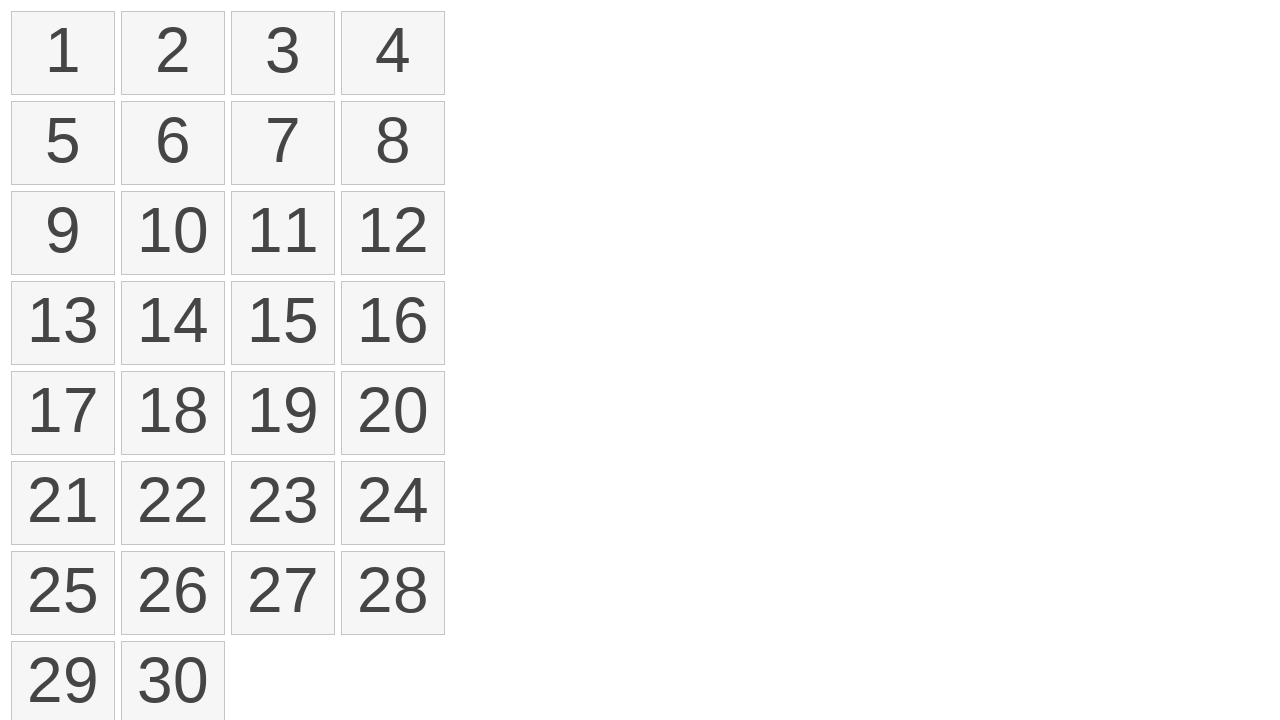

Pressed Control key to enable multi-select mode
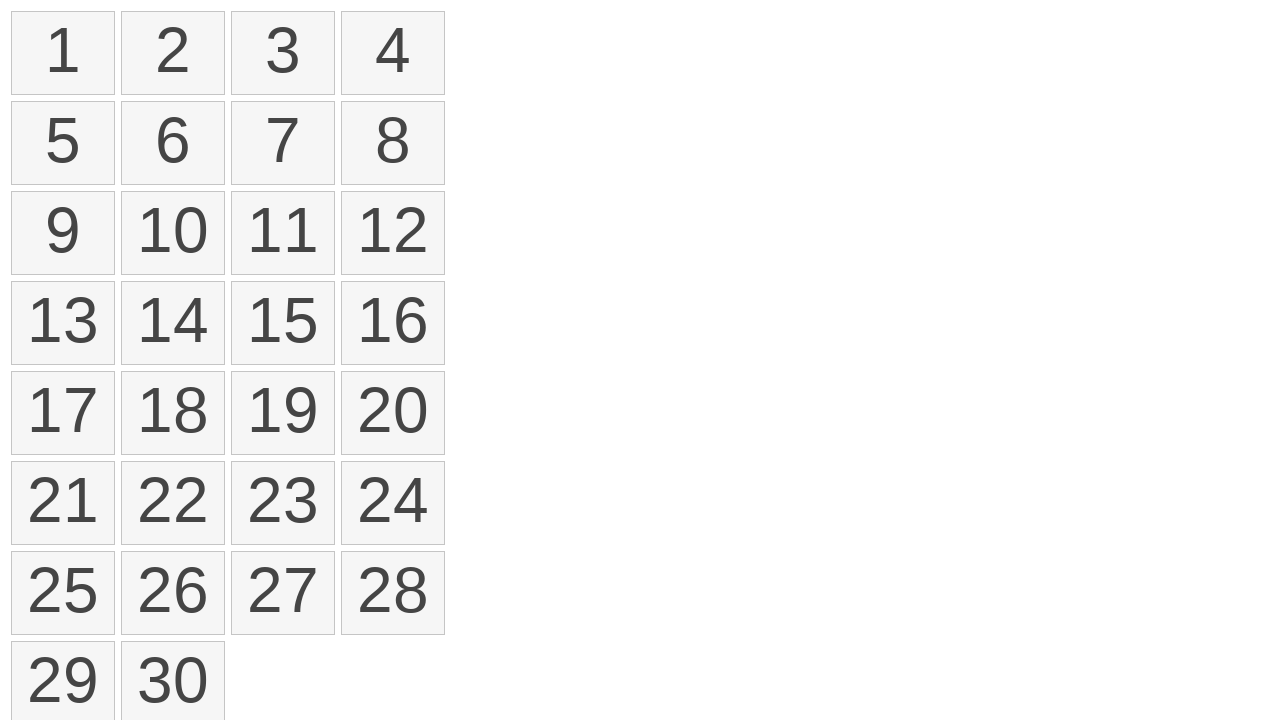

Ctrl+clicked element at index 0 at (63, 53) on ol#selectable li >> nth=0
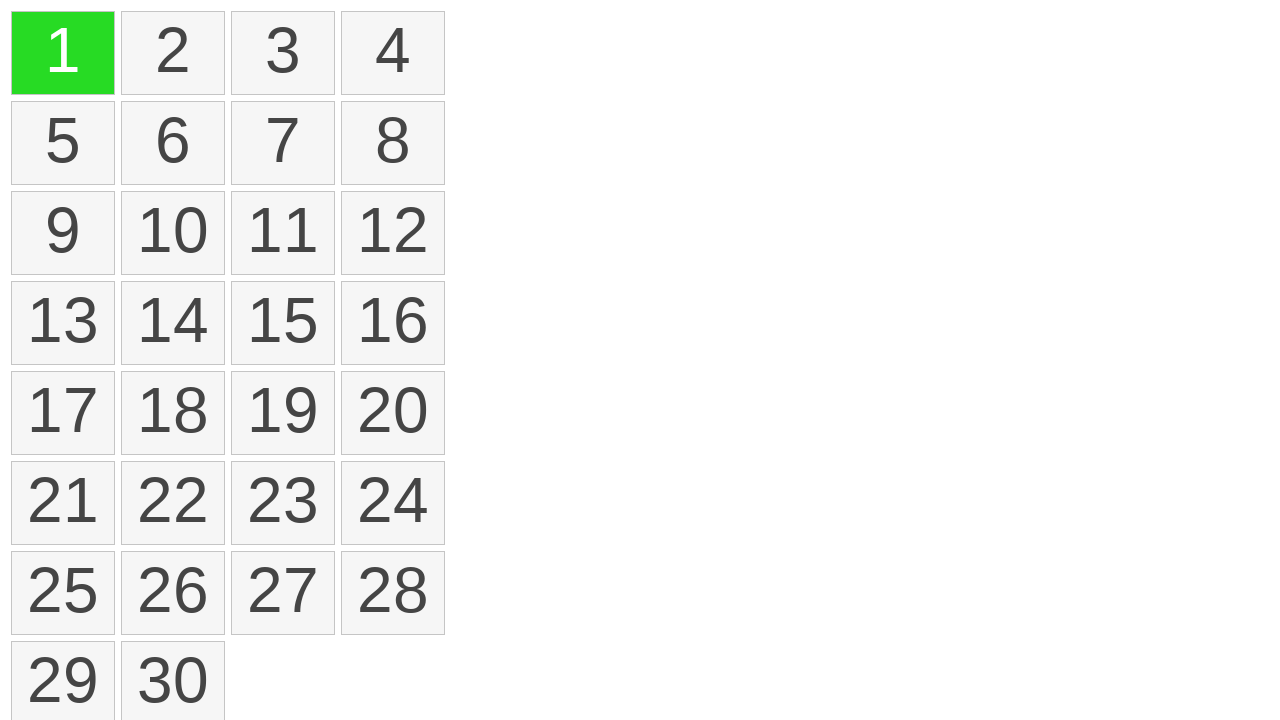

Ctrl+clicked element at index 3 at (393, 53) on ol#selectable li >> nth=3
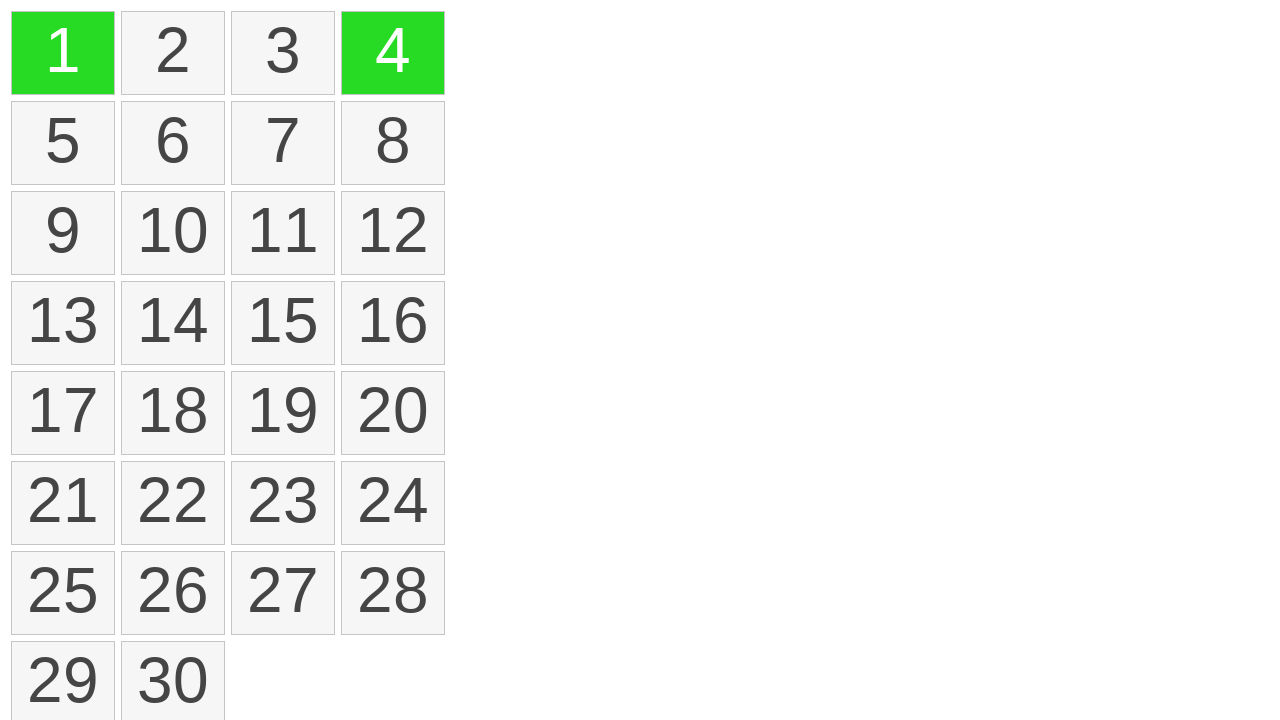

Ctrl+clicked element at index 4 at (63, 143) on ol#selectable li >> nth=4
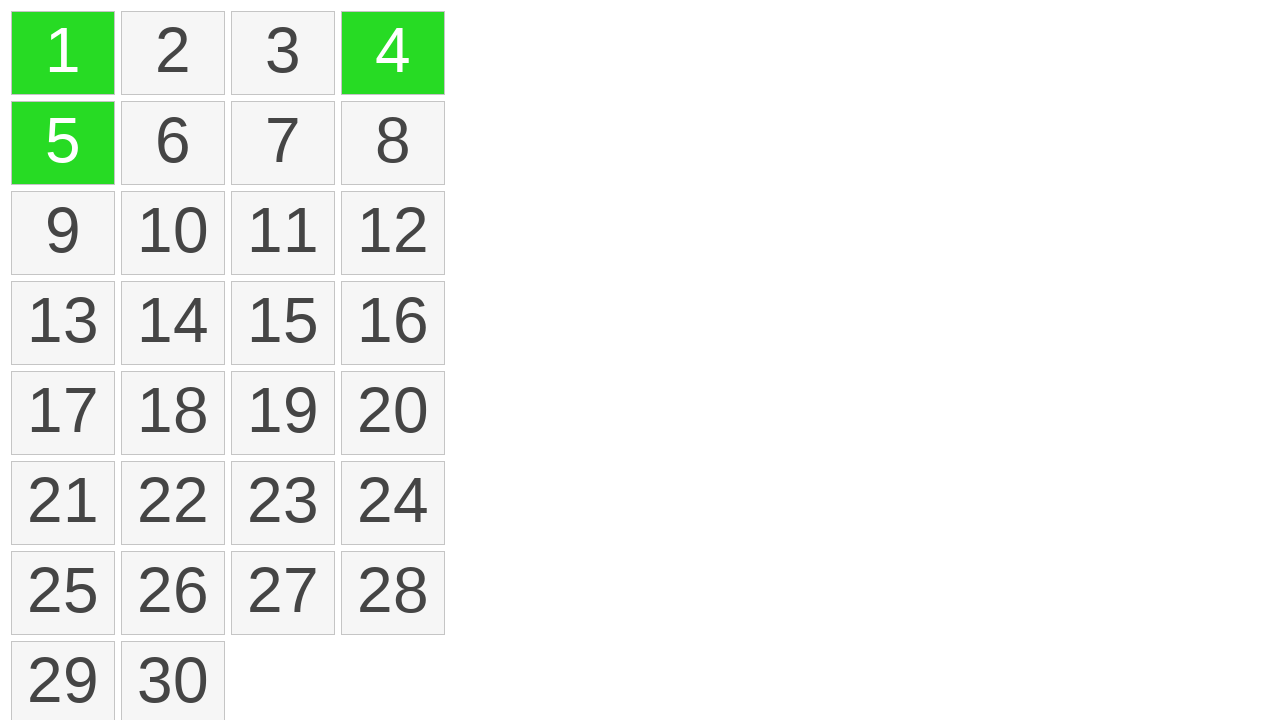

Ctrl+clicked element at index 8 at (63, 233) on ol#selectable li >> nth=8
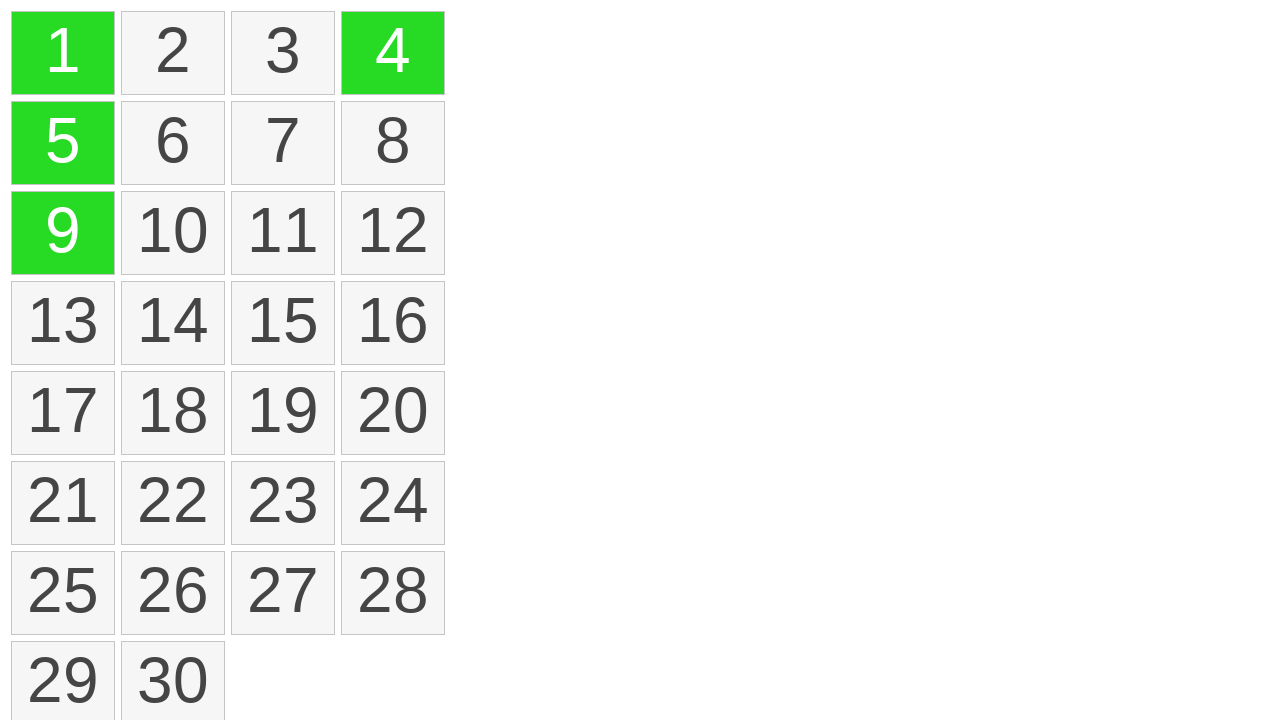

Ctrl+clicked element at index 12 at (63, 323) on ol#selectable li >> nth=12
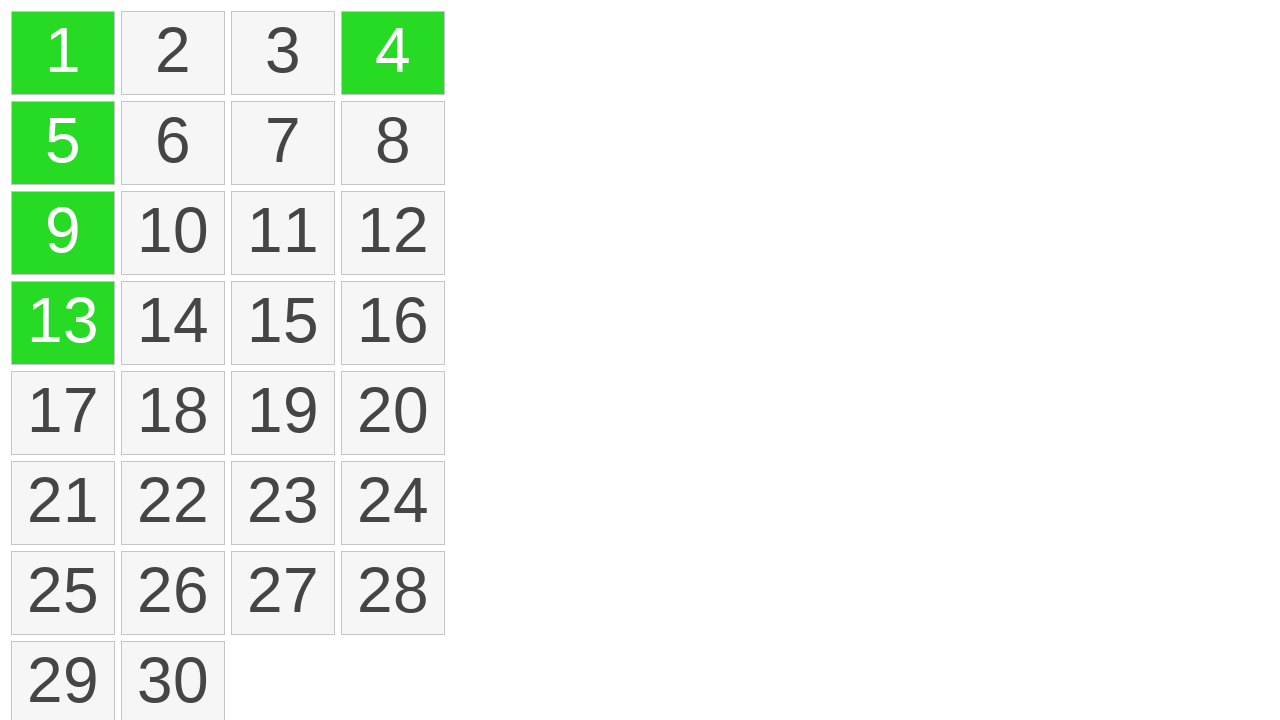

Ctrl+clicked element at index 17 at (173, 413) on ol#selectable li >> nth=17
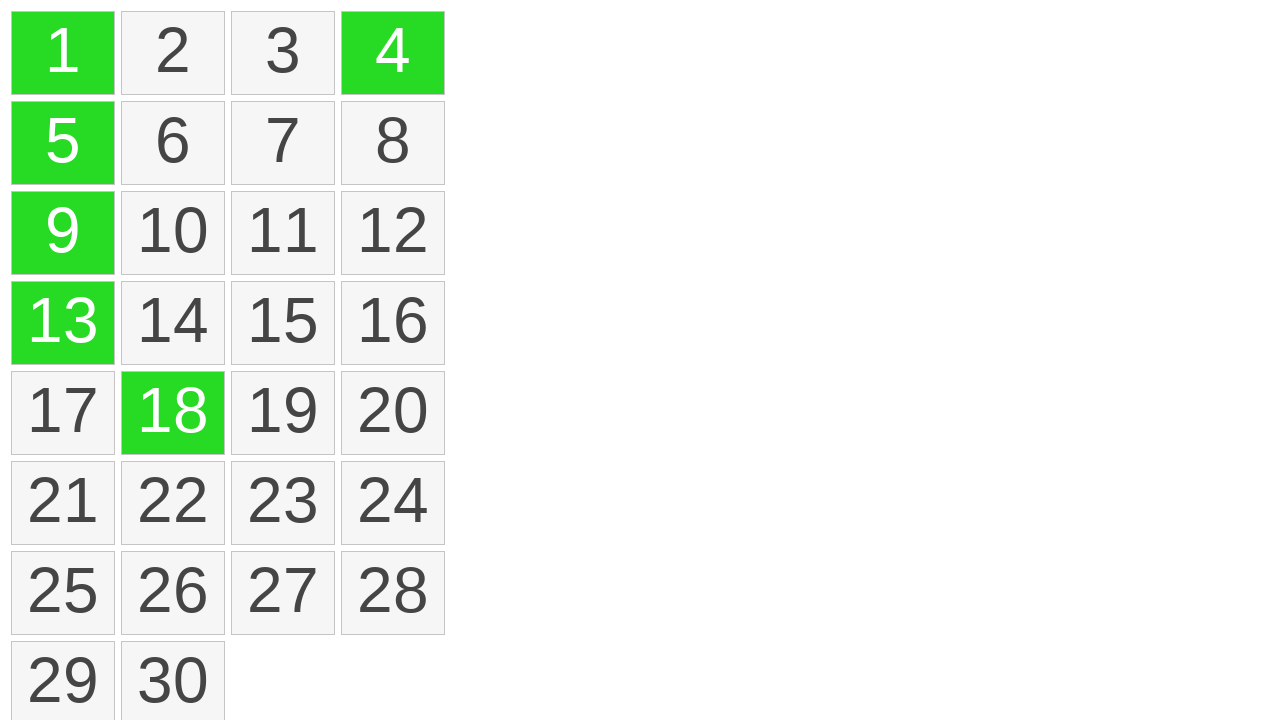

Released Control key to end multi-select mode
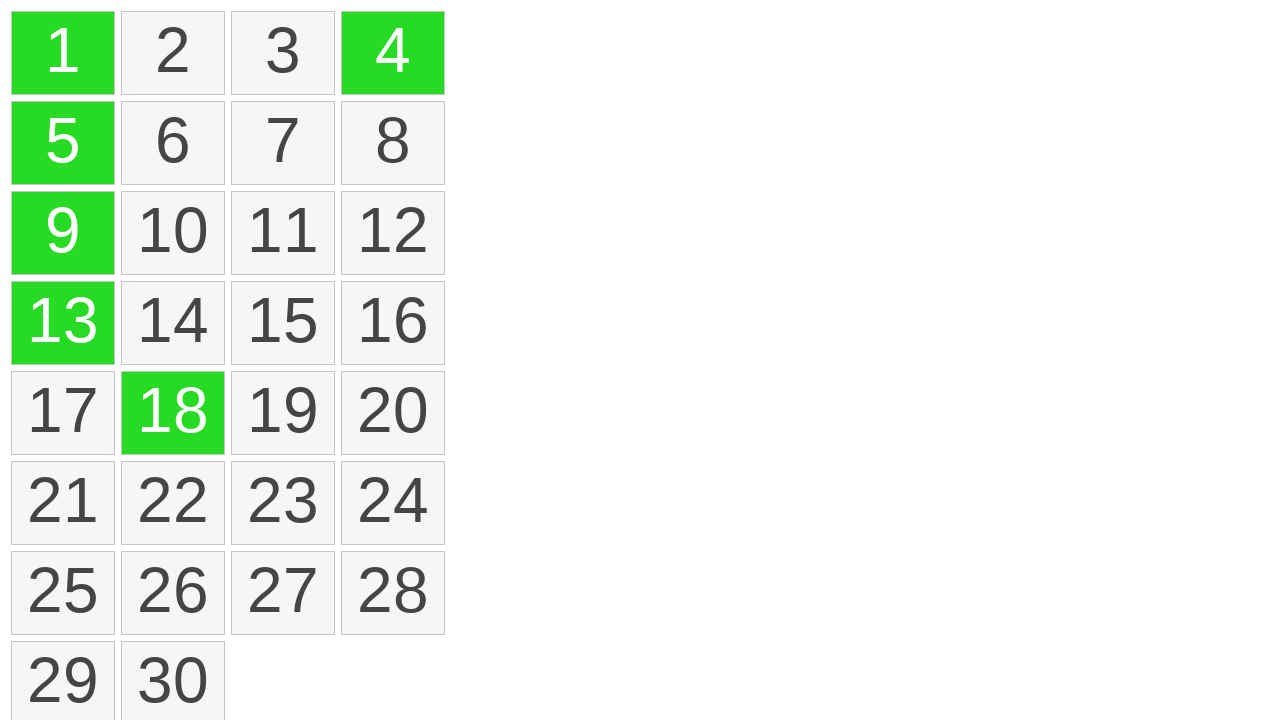

Located all selected elements
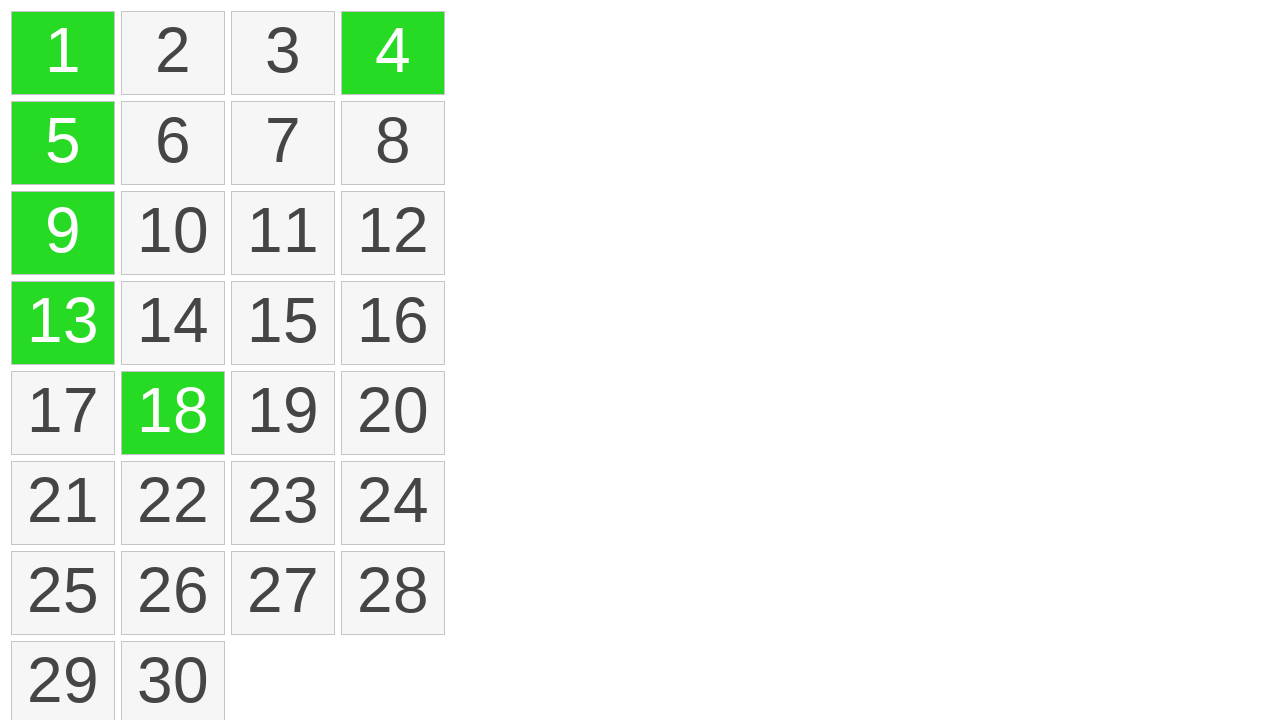

Verified that exactly 6 elements are selected
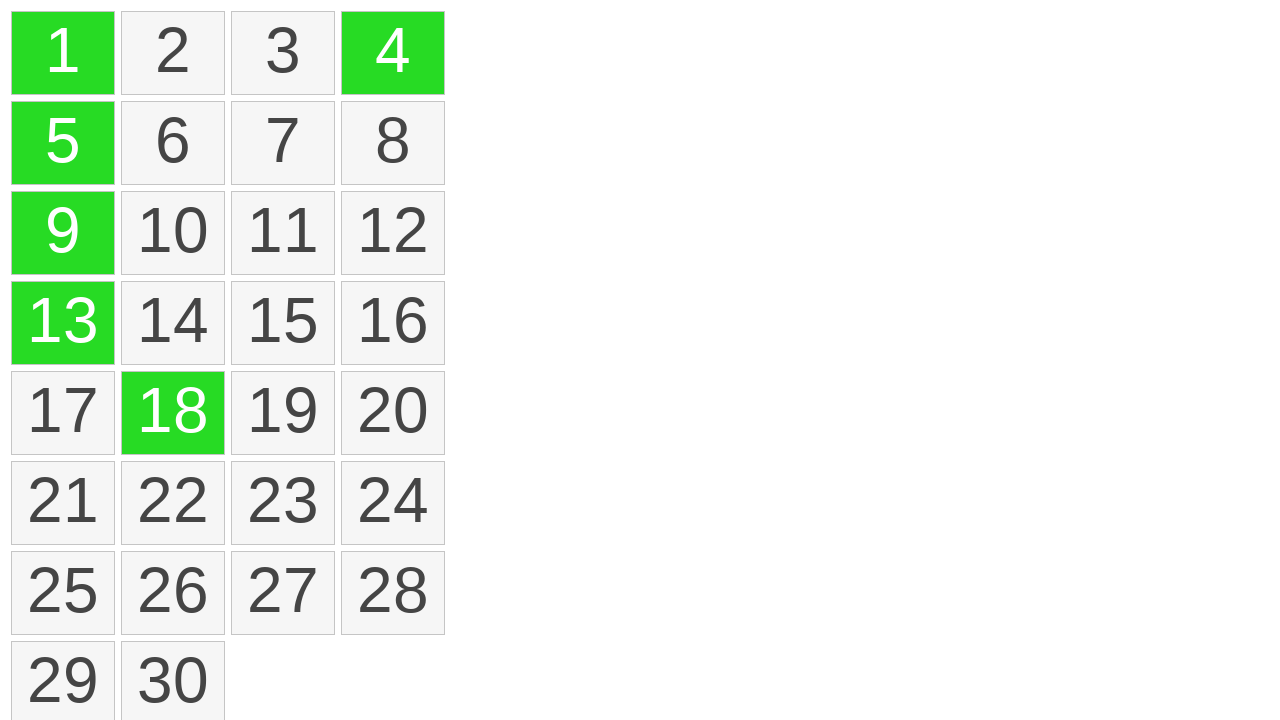

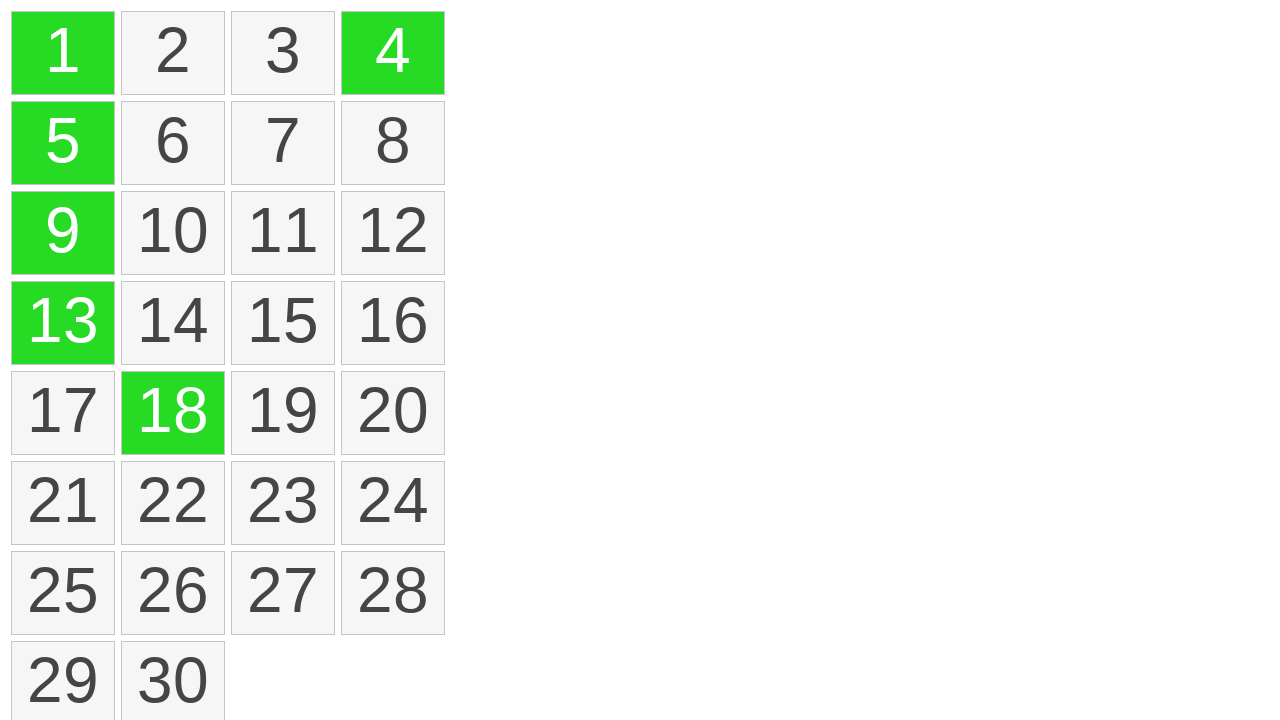